Tests JavaScript alert handling by triggering a confirm dialog and dismissing it

Starting URL: https://the-internet.herokuapp.com/javascript_alerts

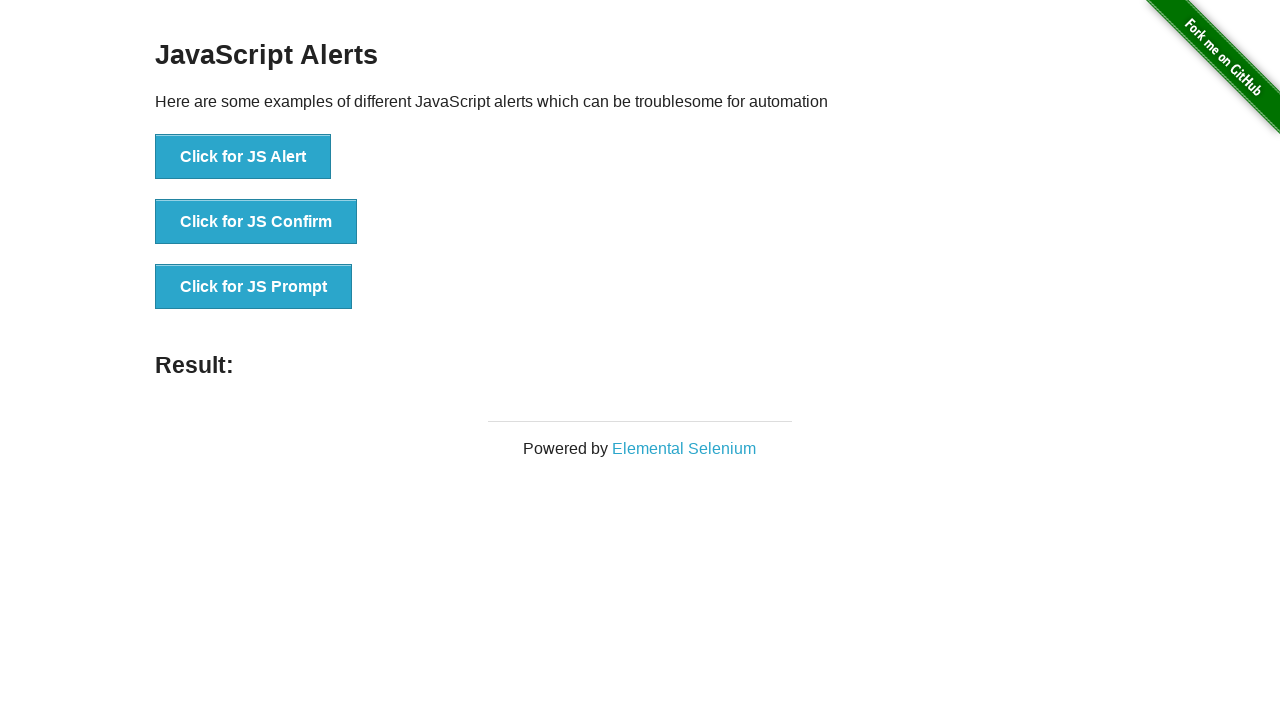

Clicked the 'Click for JS Confirm' button to trigger confirm dialog at (256, 222) on xpath=//button[text()='Click for JS Confirm']
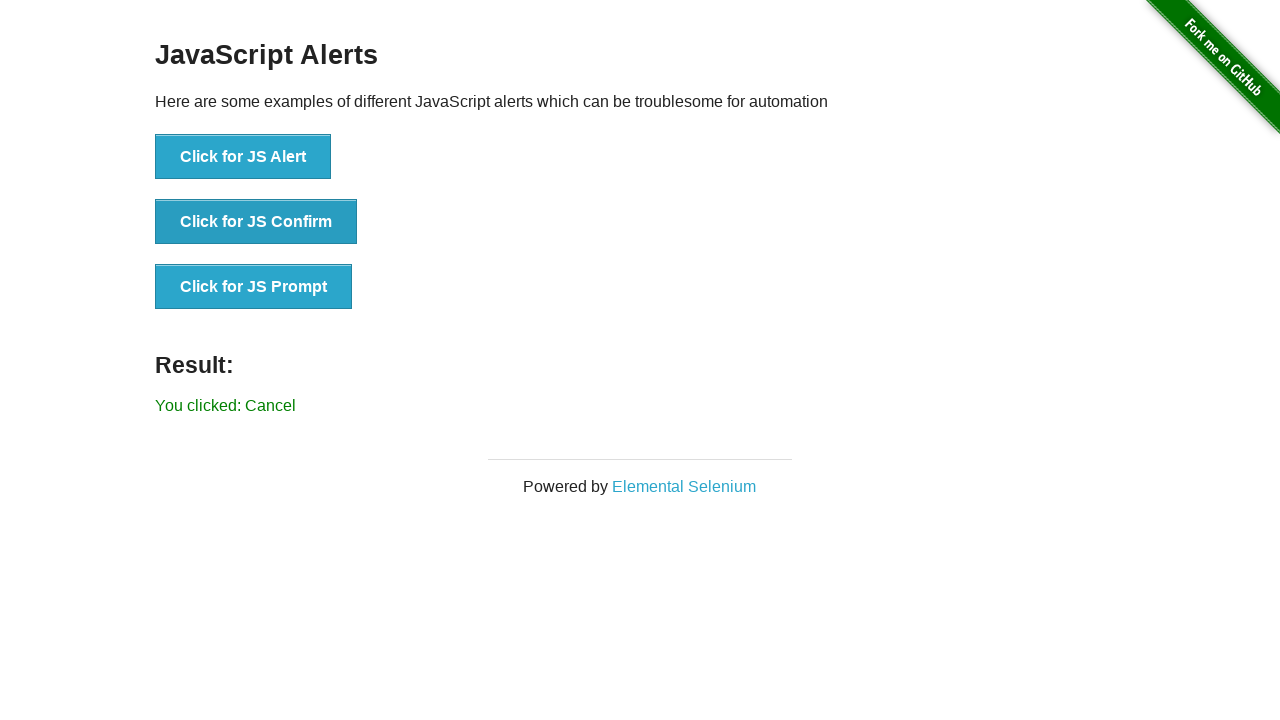

Set up dialog handler to dismiss confirm dialog
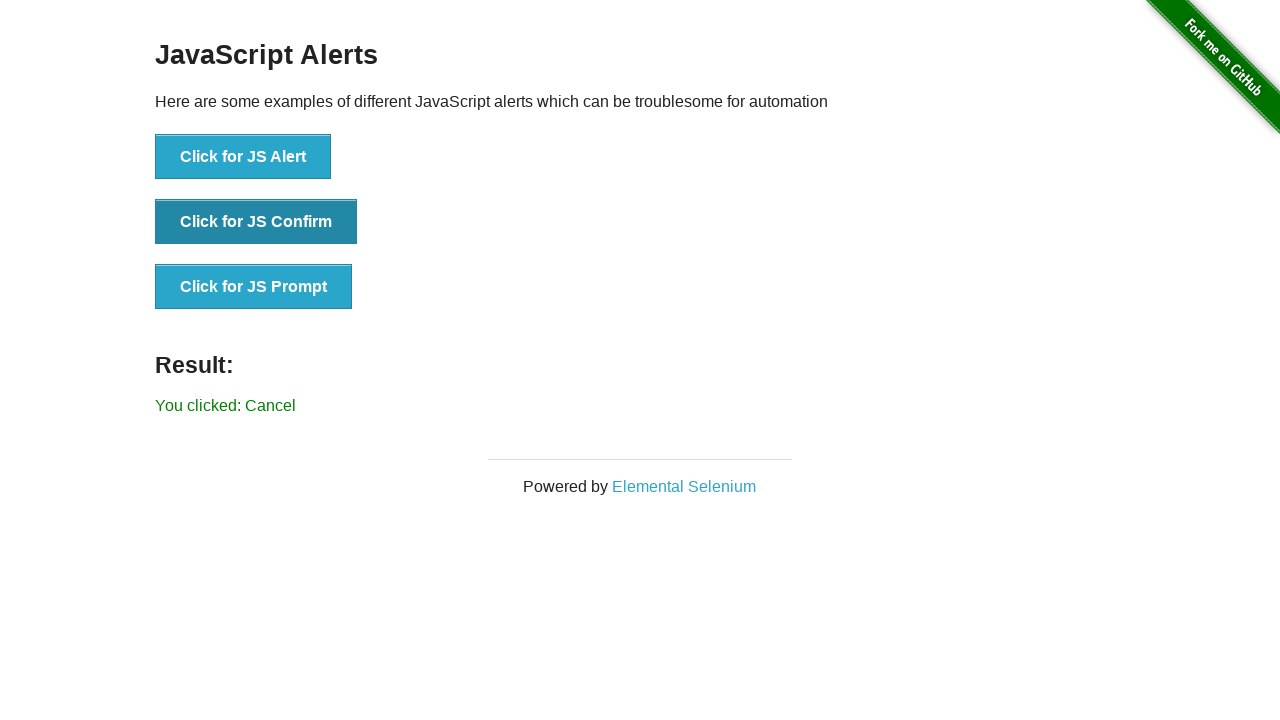

Clicked the 'Click for JS Confirm' button and dismissed the resulting confirm dialog at (256, 222) on xpath=//button[text()='Click for JS Confirm']
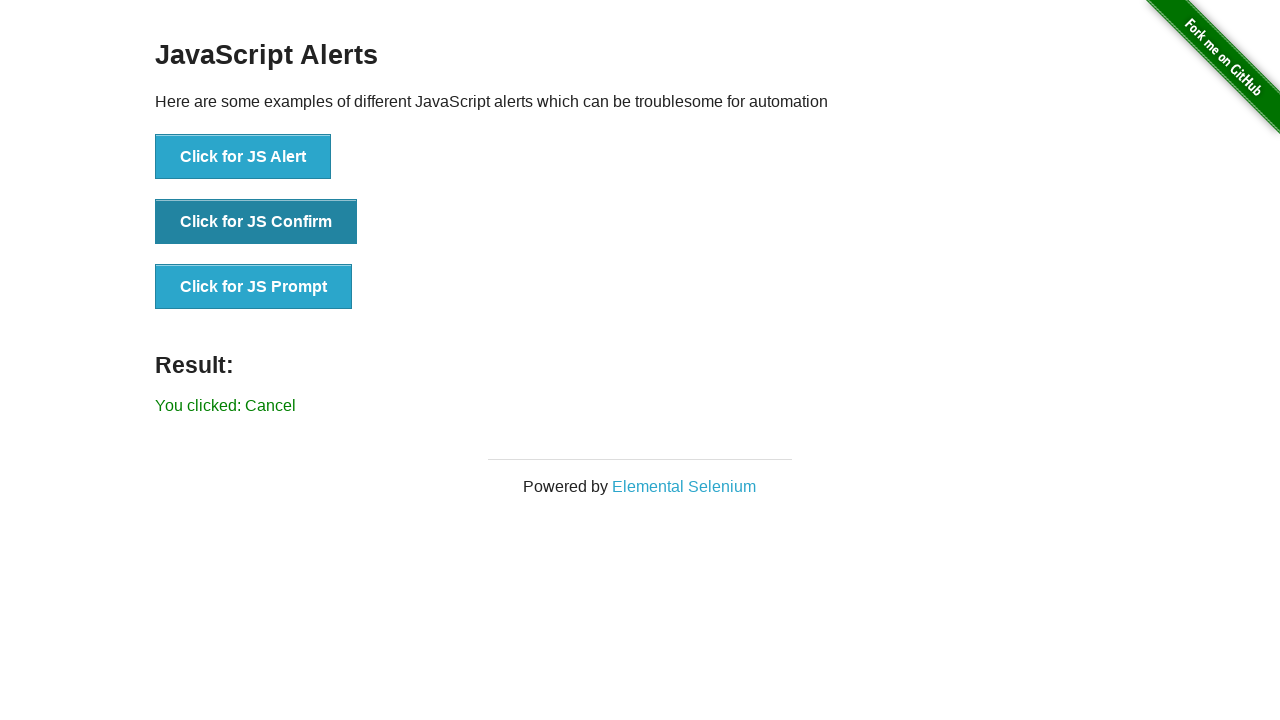

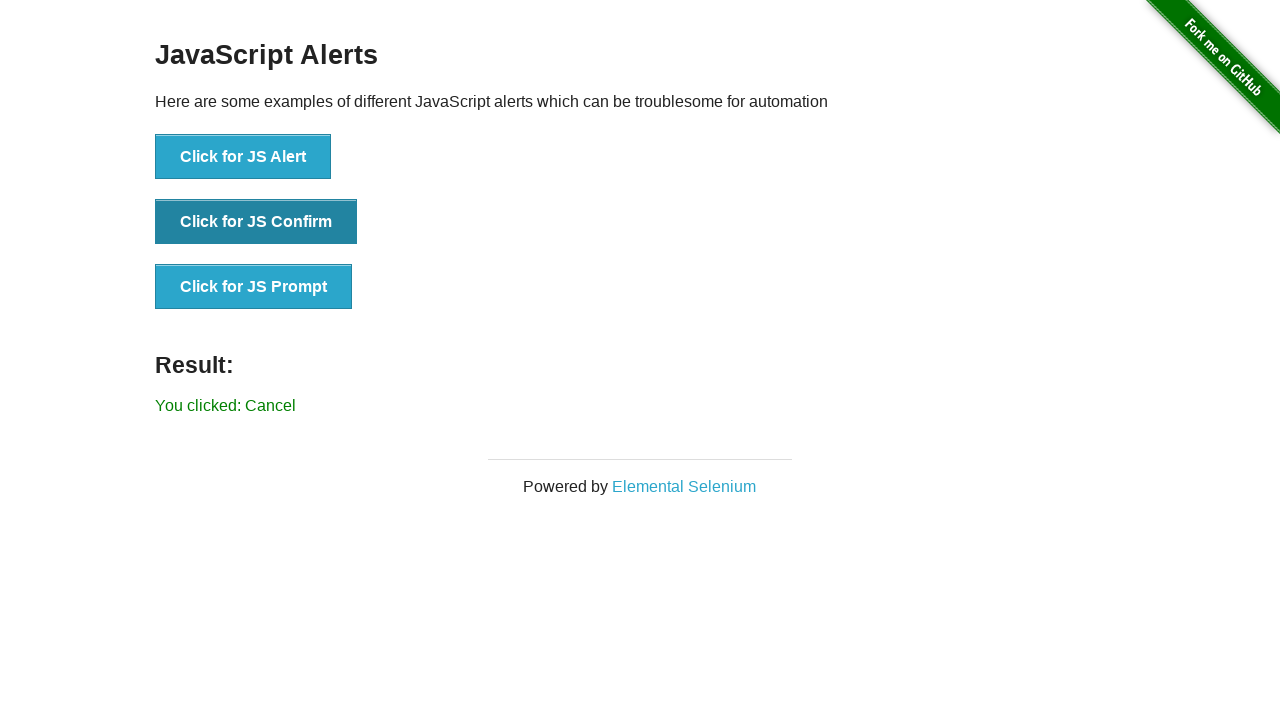